Tests a wait functionality page by waiting for a verify button to become clickable, clicking it, and verifying that a success message is displayed.

Starting URL: http://suninjuly.github.io/wait2.html

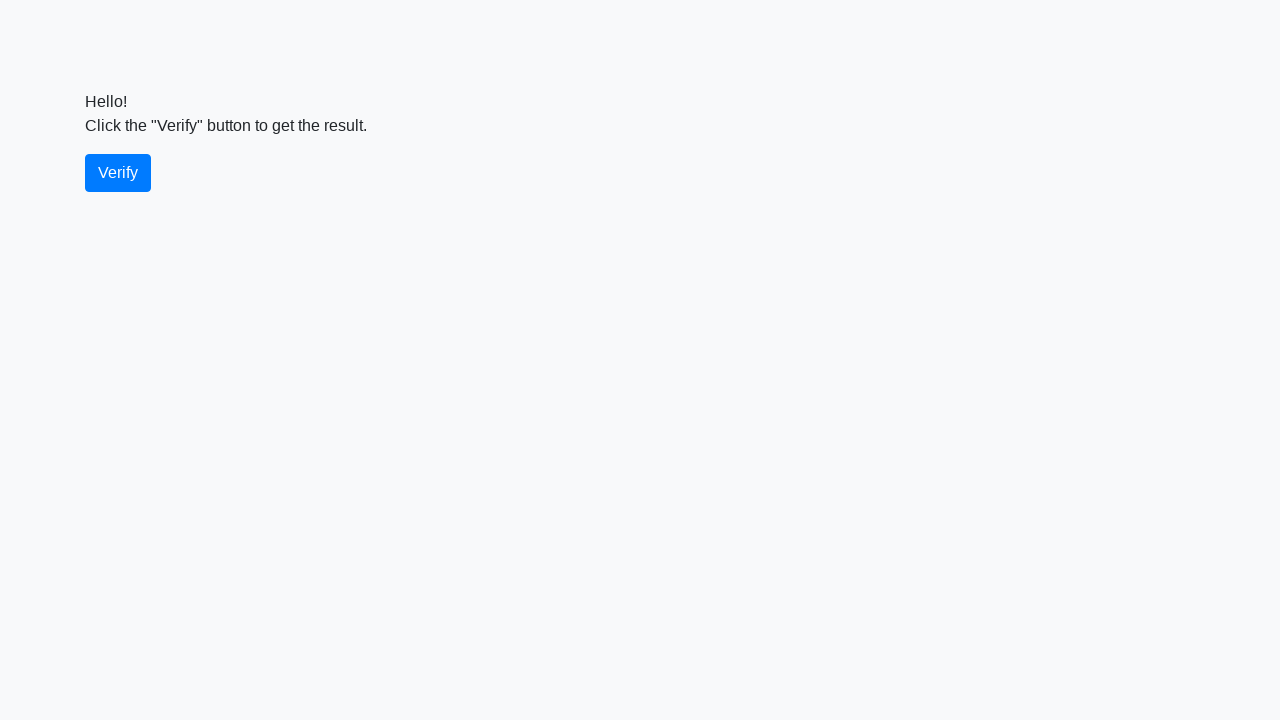

Waited for verify button to become visible
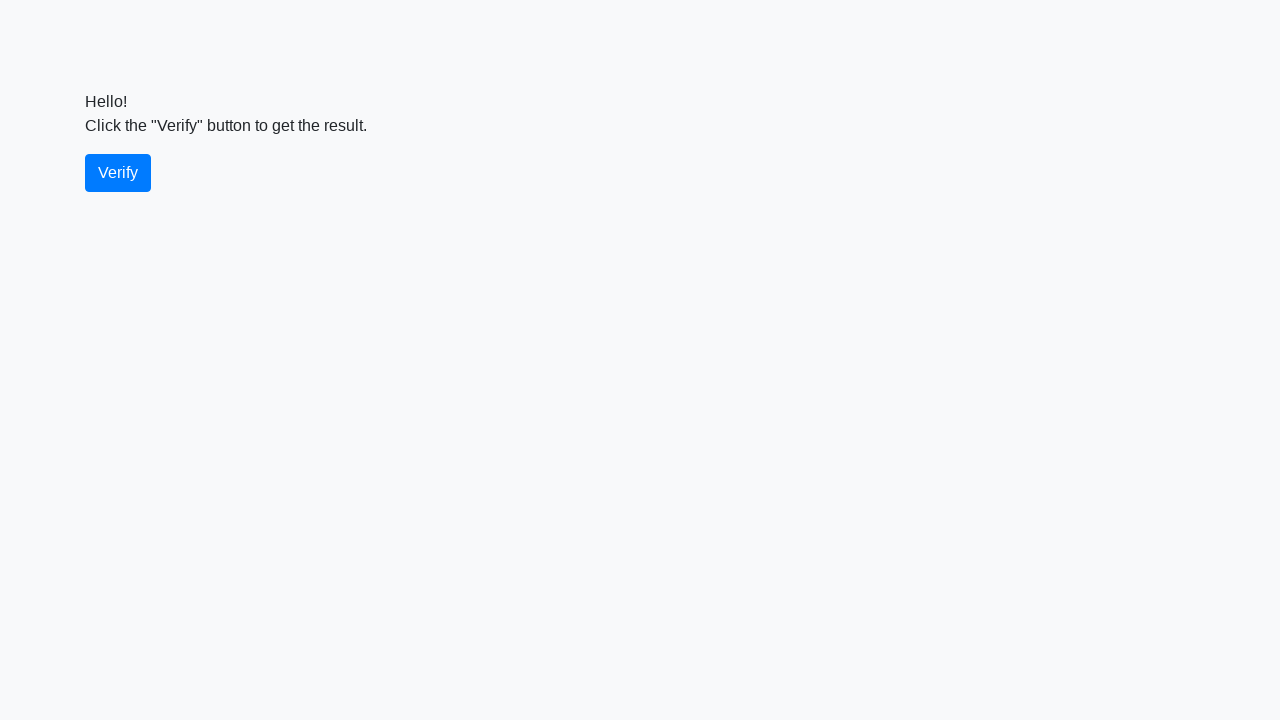

Clicked the verify button at (118, 173) on #verify
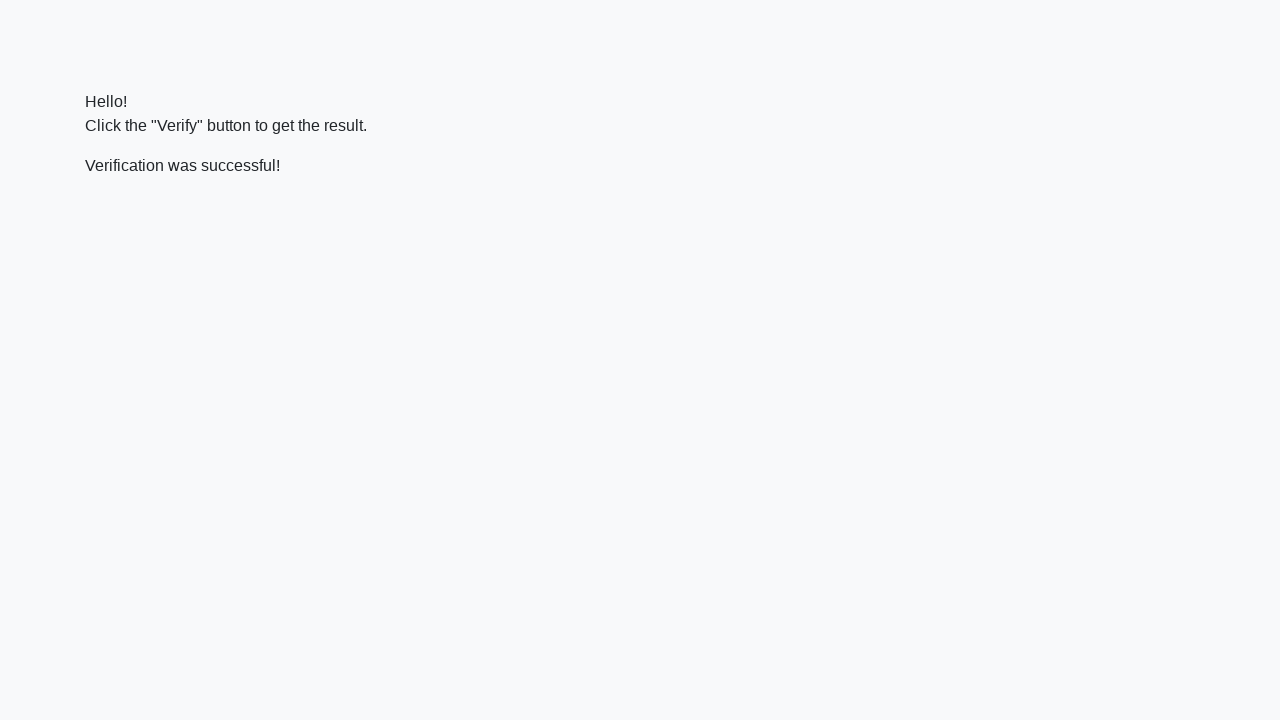

Waited for success message to become visible
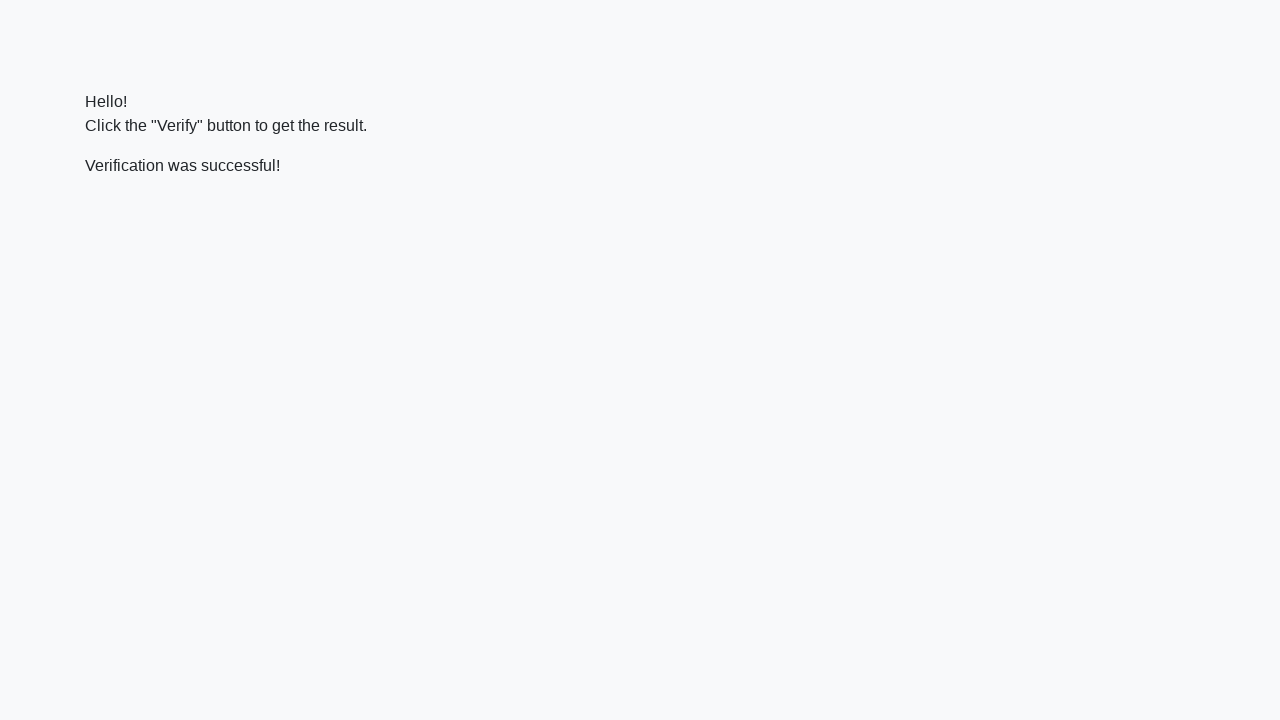

Verified success message contains 'successful'
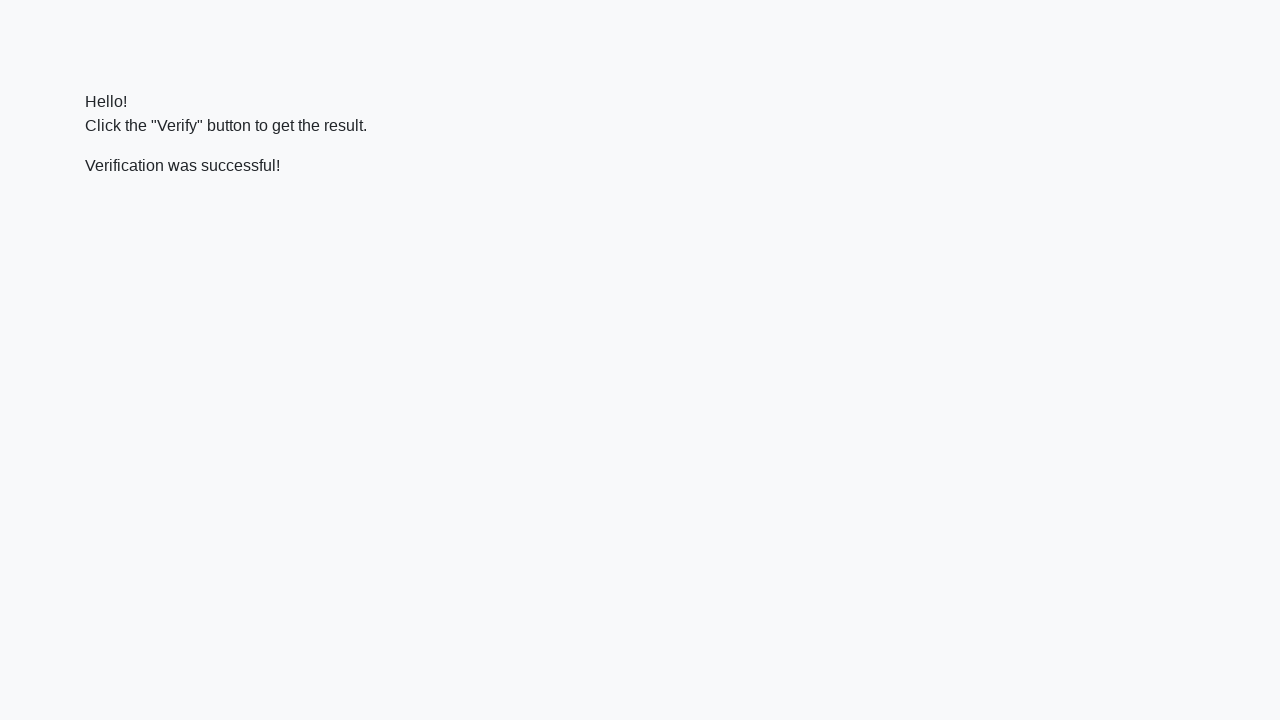

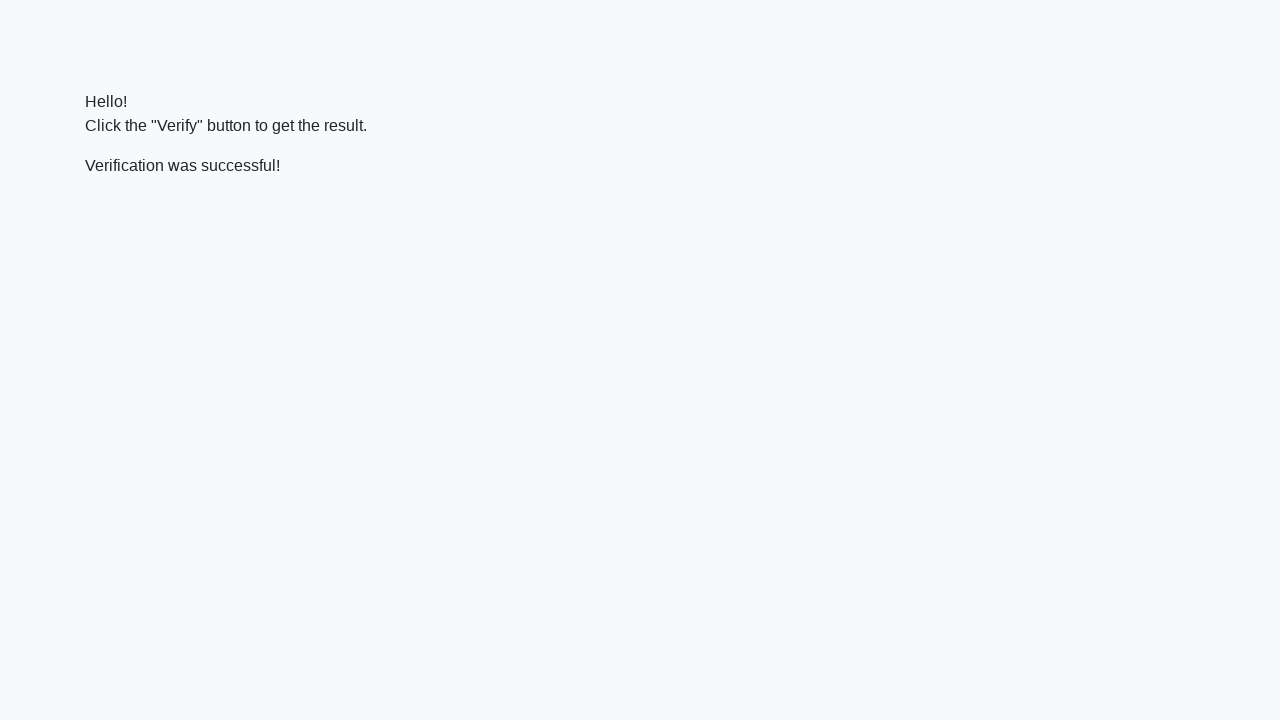